Tests that search results are displayed when a search term is entered

Starting URL: https://webdriver.io

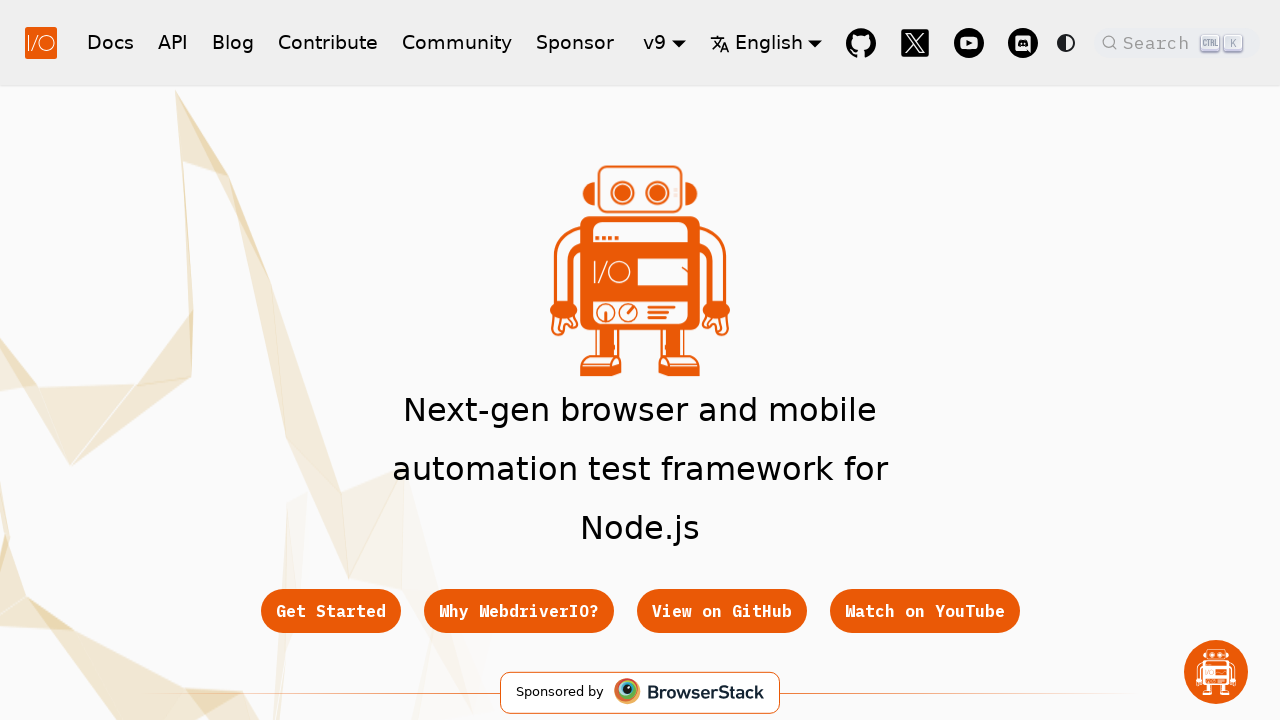

Clicked search button to open modal at (1177, 42) on button.DocSearch-Button, [class*='searchBar'] button, nav button[aria-label*='Se
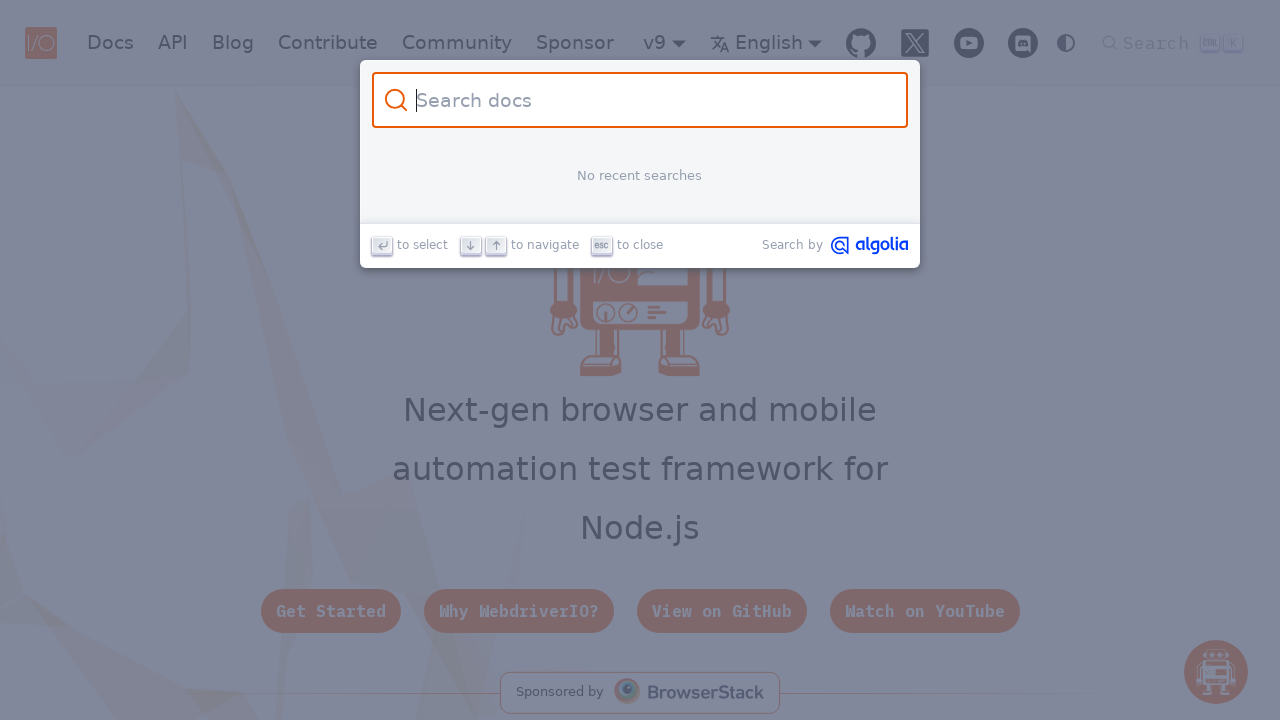

Search modal loaded
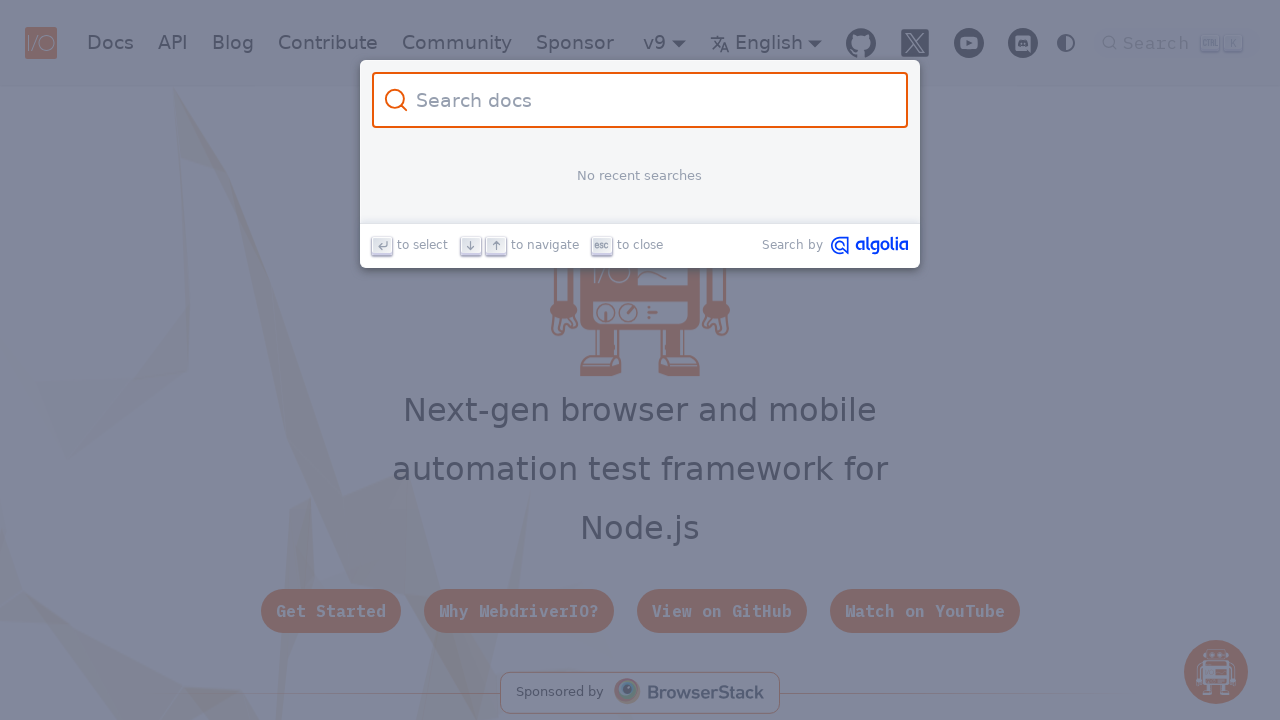

Entered search term 'browser' in search field on .DocSearch-Input, input[type='search']
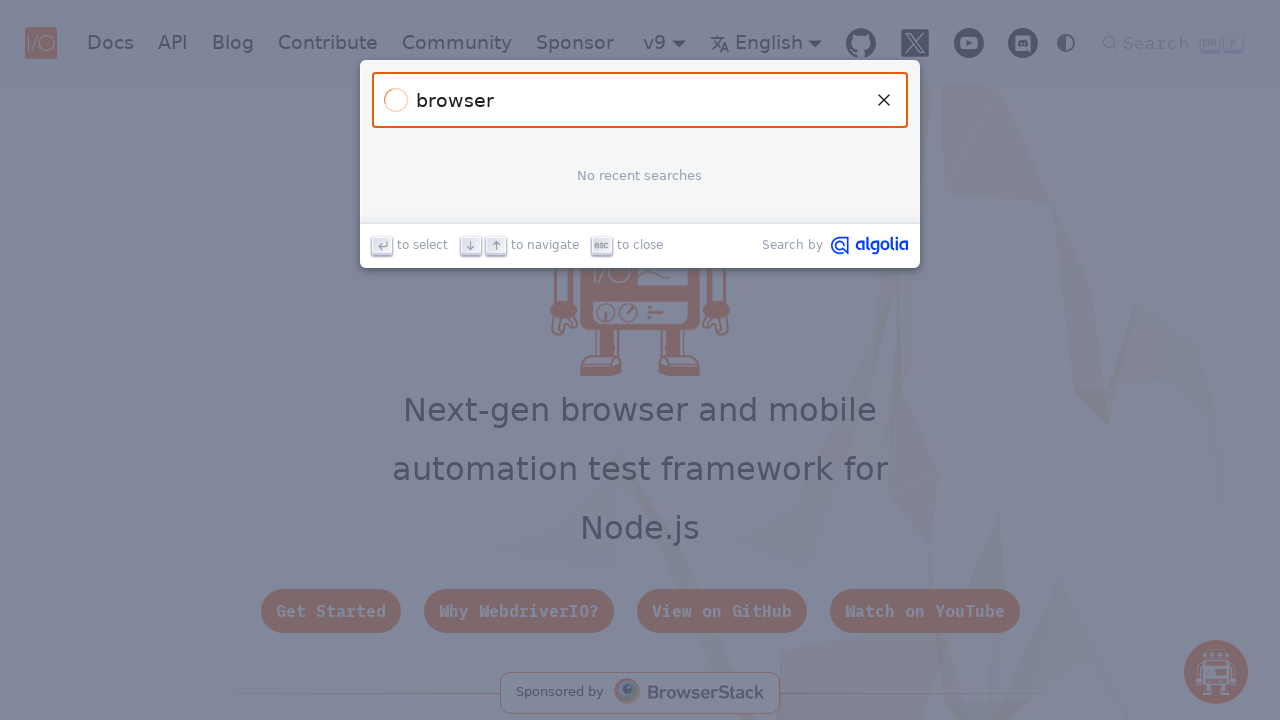

Search results appeared for 'browser' query
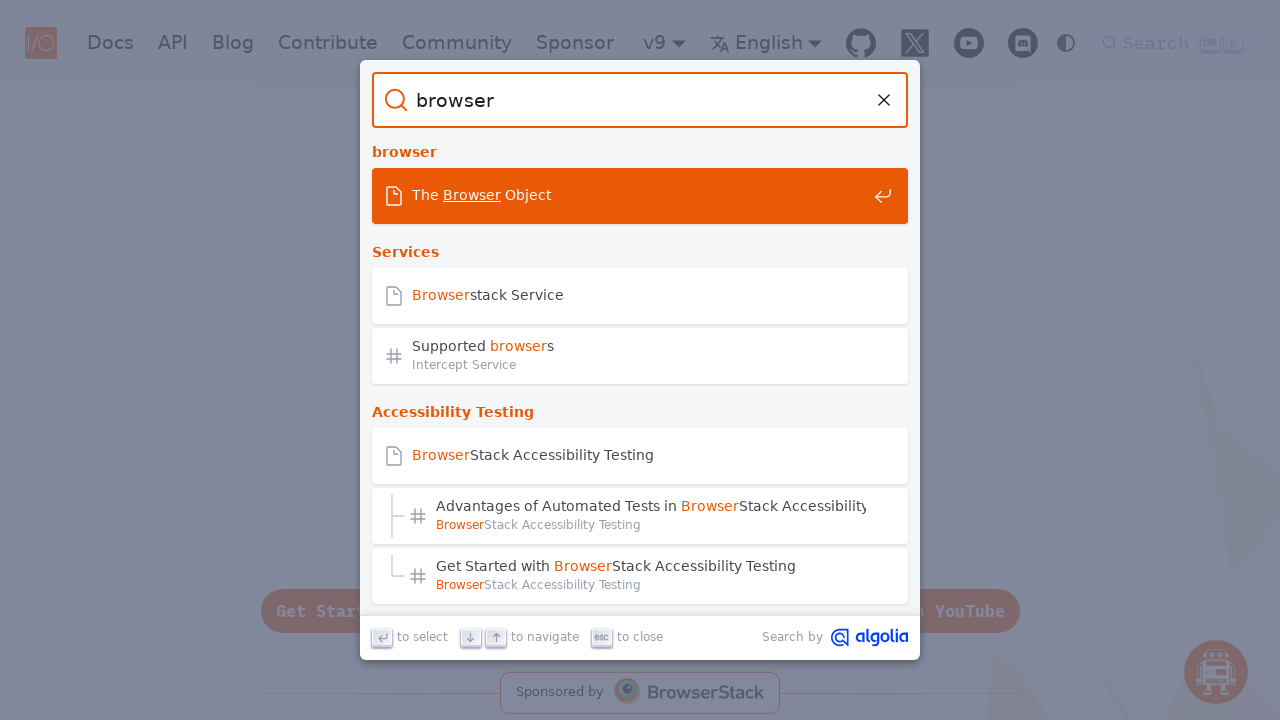

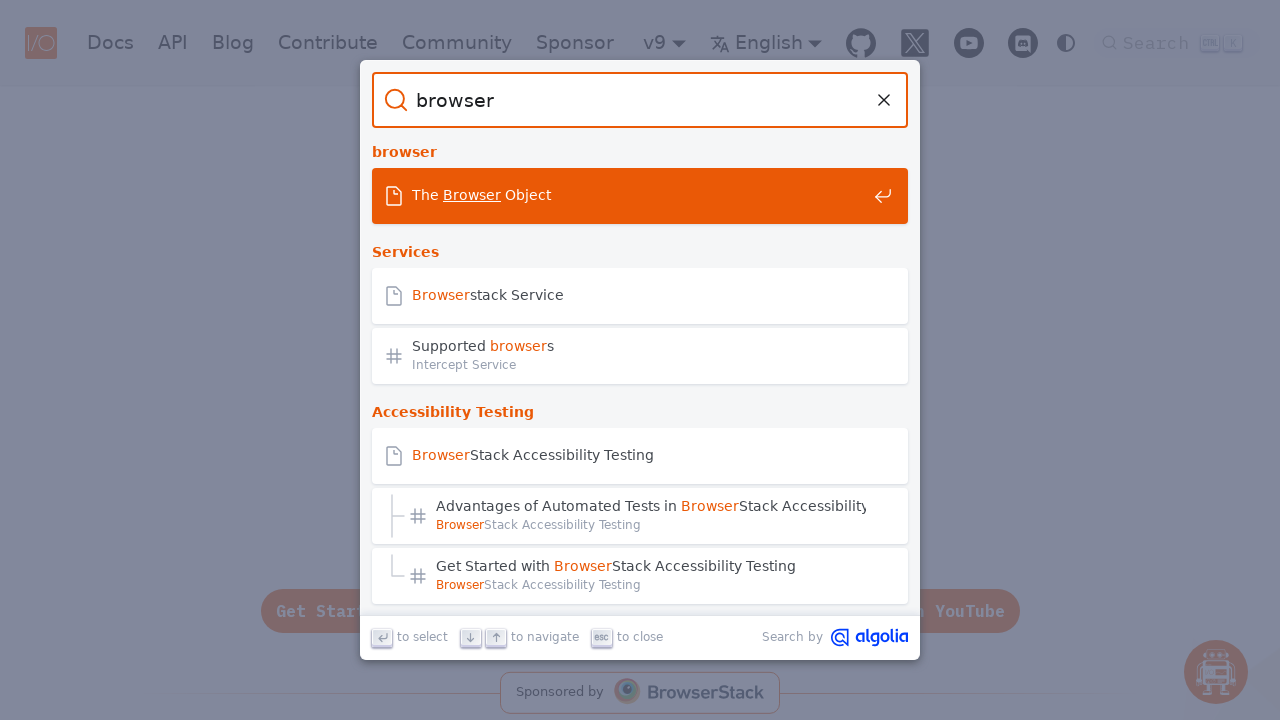